Completes a web form by filling in personal information (first name, last name, job title), selecting education level, gender, and experience from dropdowns/radio buttons, picking a date, and submitting the form.

Starting URL: https://formy-project.herokuapp.com/form

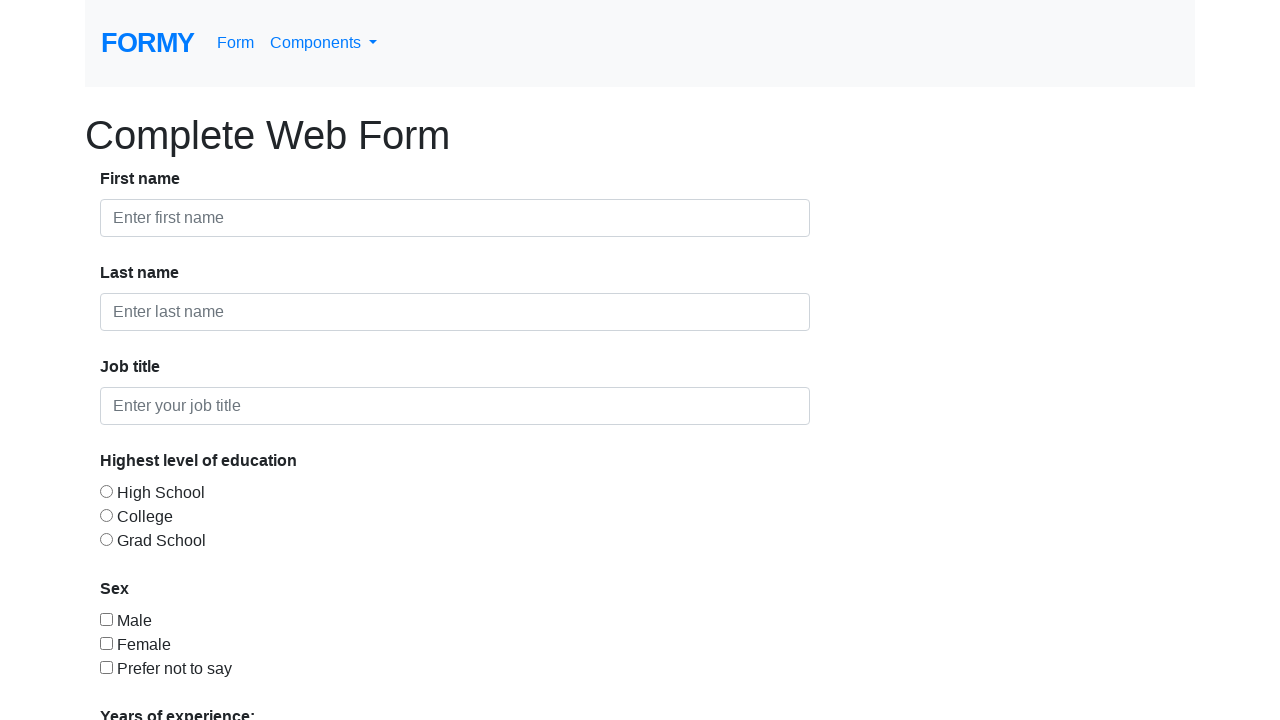

Filled first name field with 'Michael' on #first-name
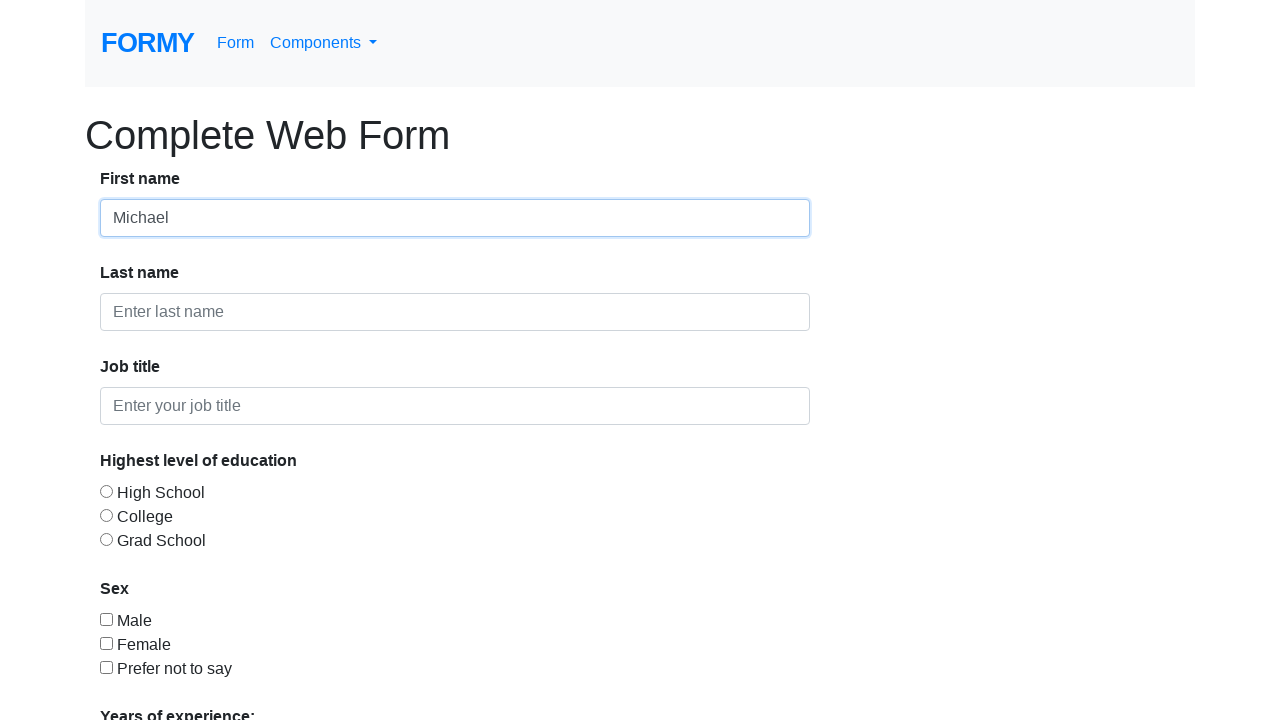

Filled last name field with 'Thompson' on #last-name
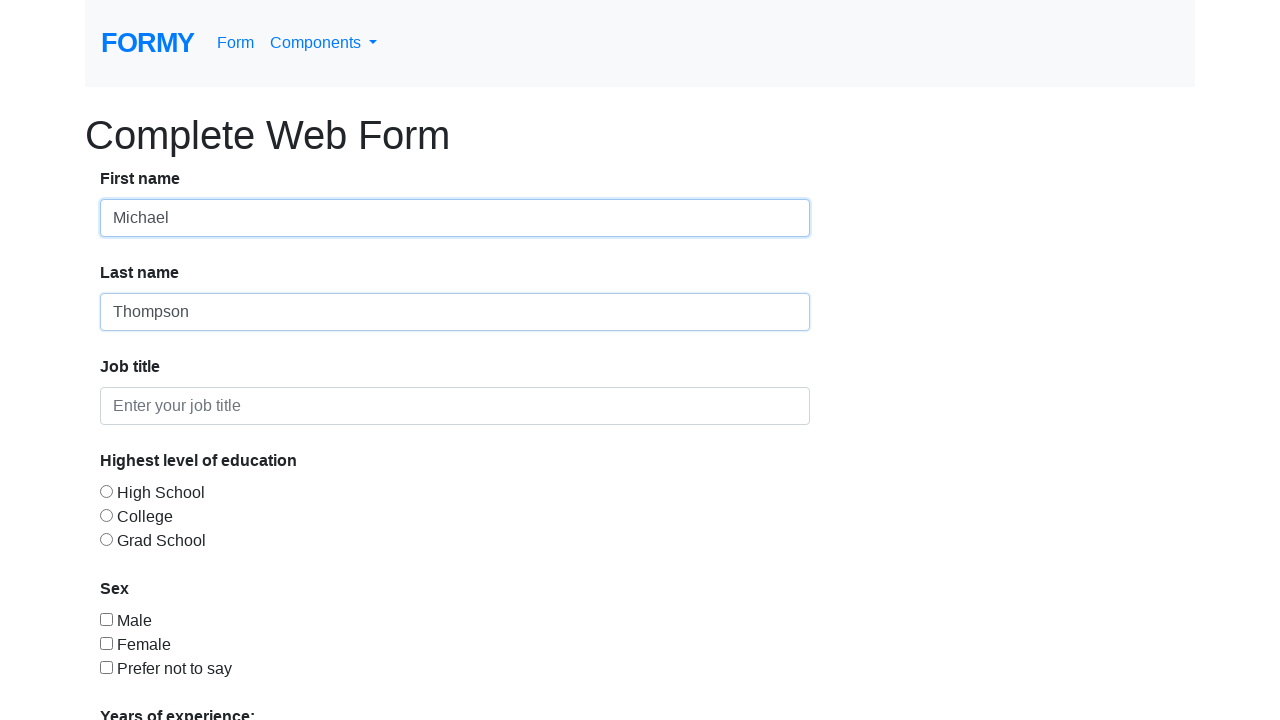

Filled job title field with 'Software Engineer' on #job-title
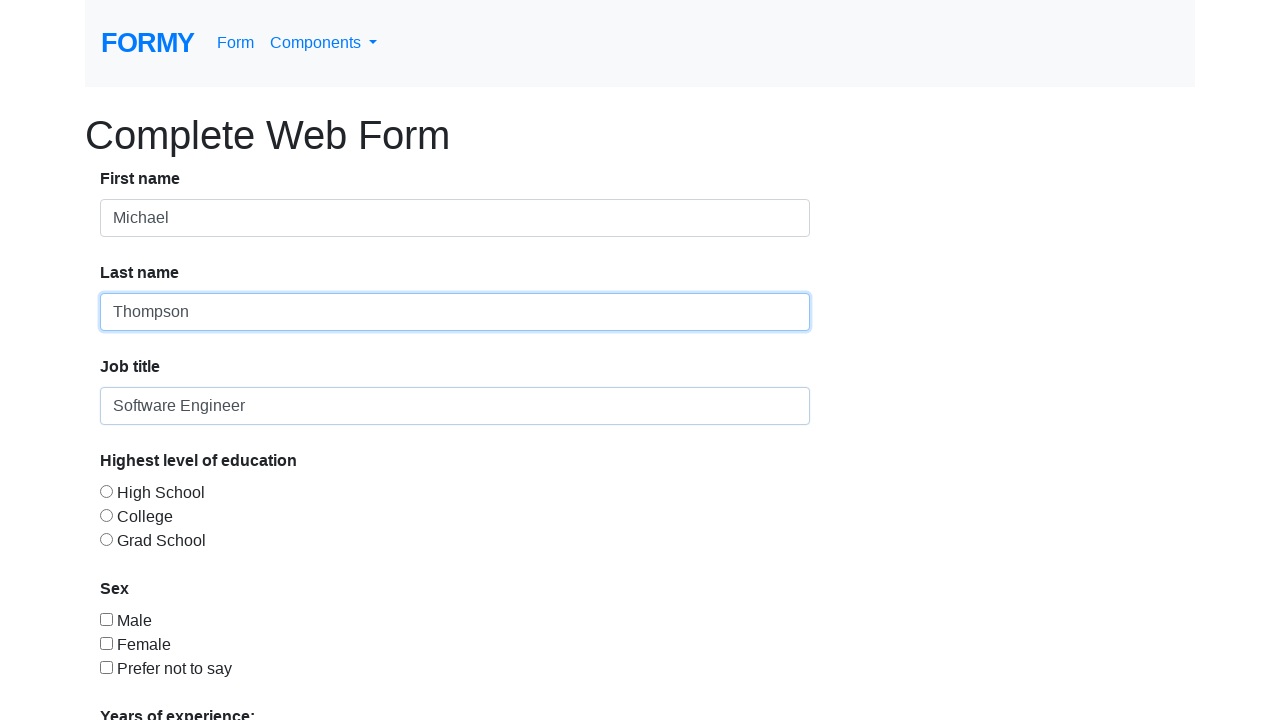

Selected College education level radio button at (106, 515) on #radio-button-2
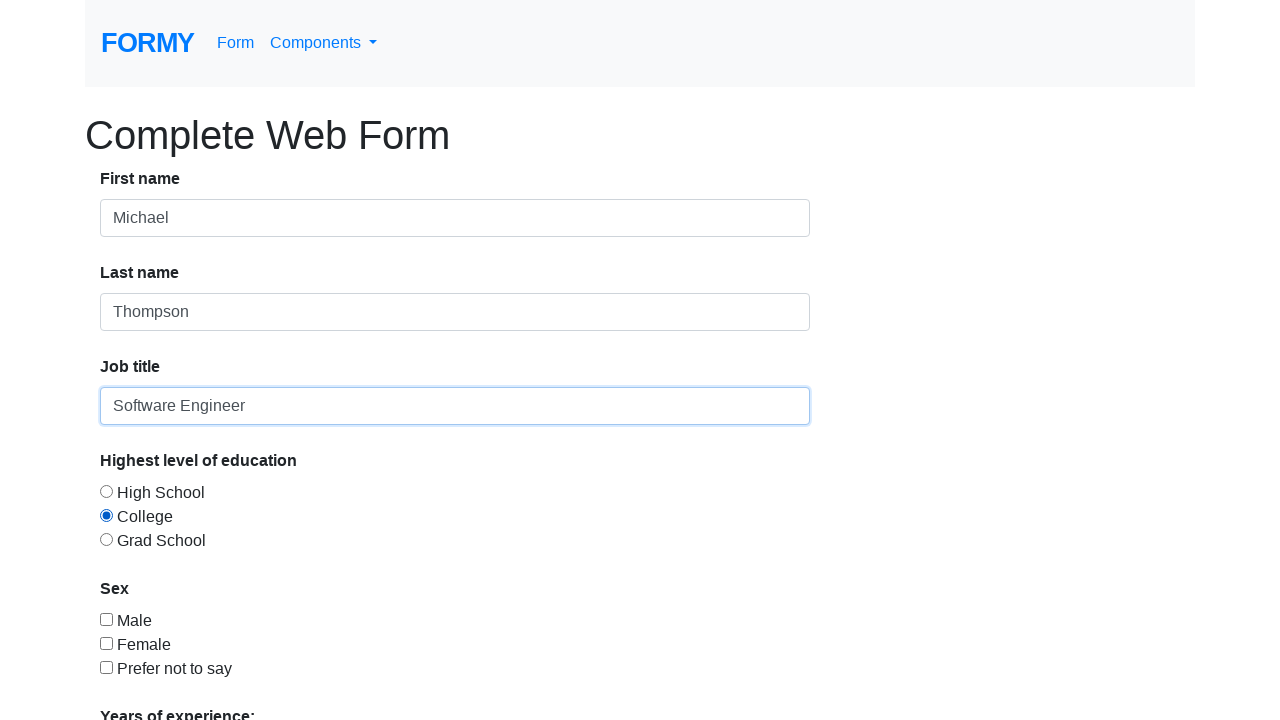

Selected Male gender checkbox at (106, 619) on #checkbox-1
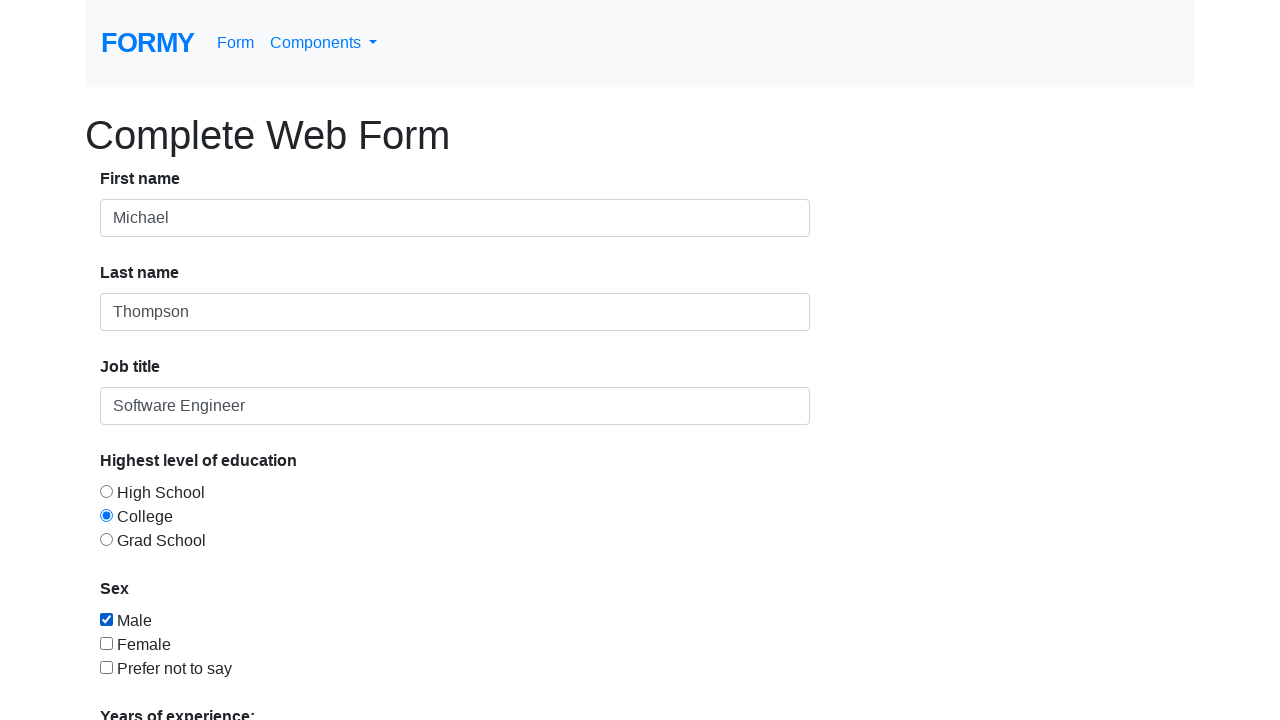

Selected 2-4 years experience from dropdown on select#select-menu
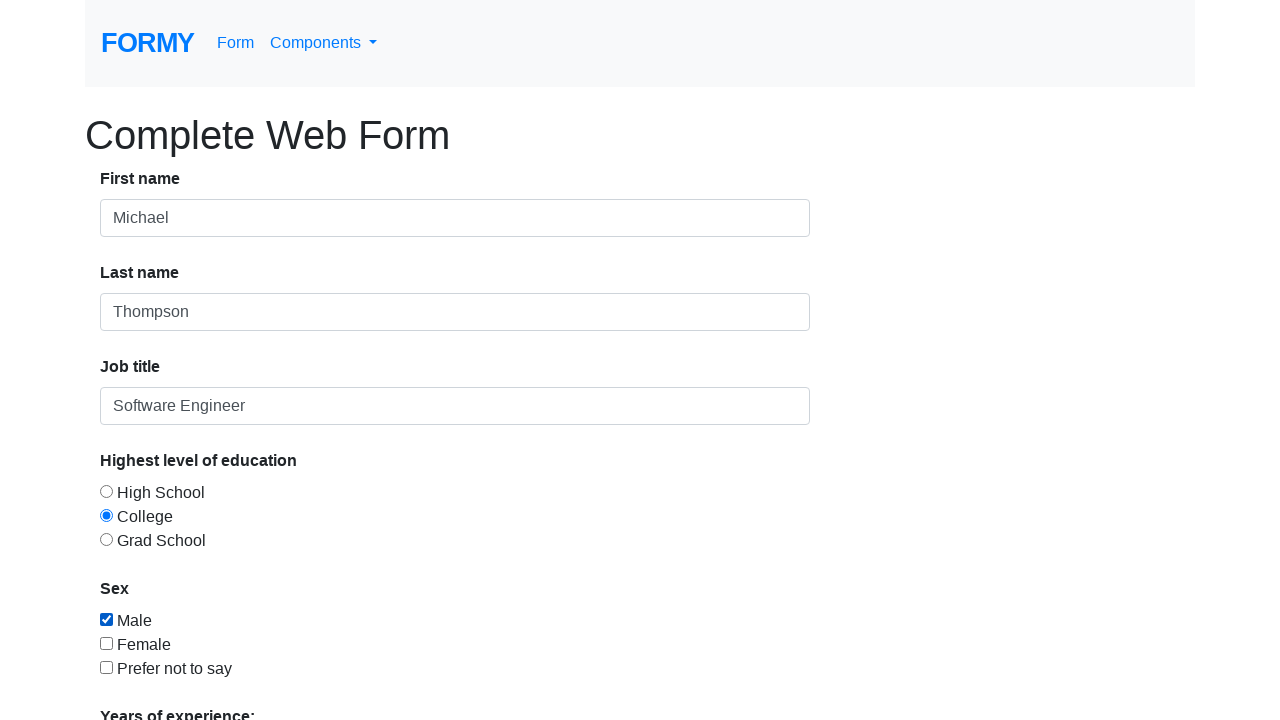

Clicked date picker to open calendar at (270, 613) on #datepicker
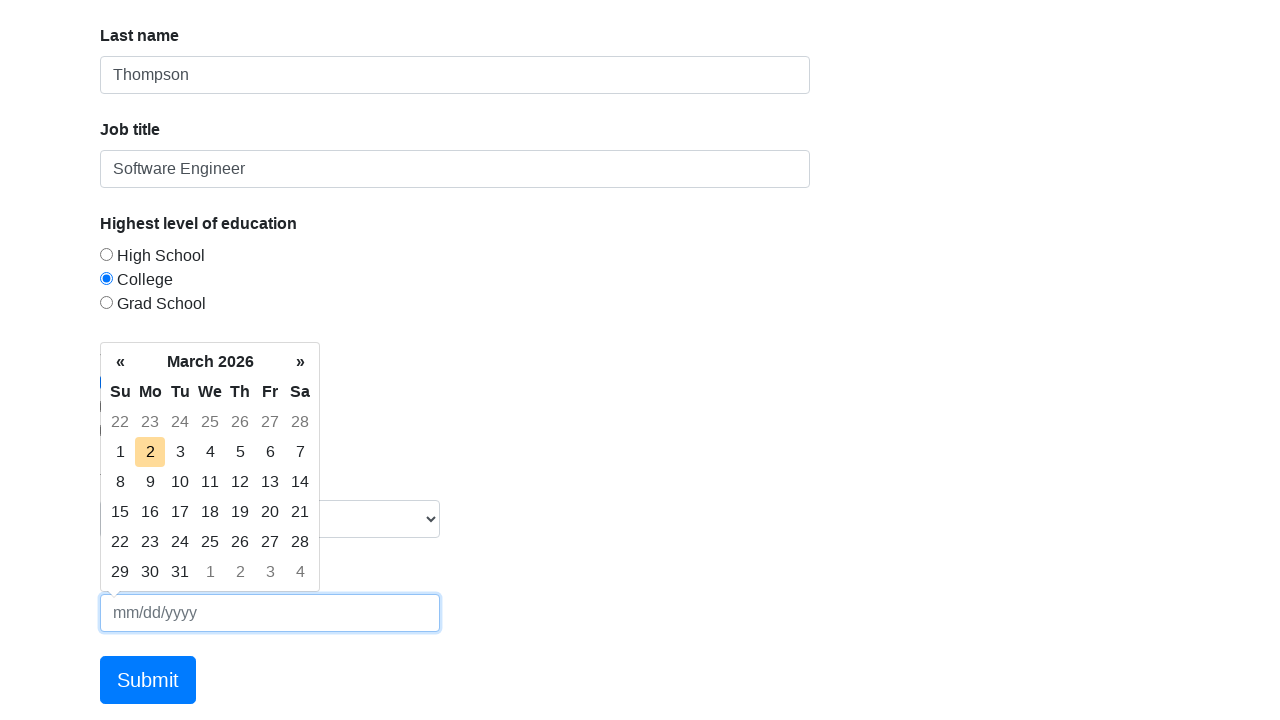

Selected day 11 from calendar at (210, 482) on xpath=//td[@class='day'][text()='11']
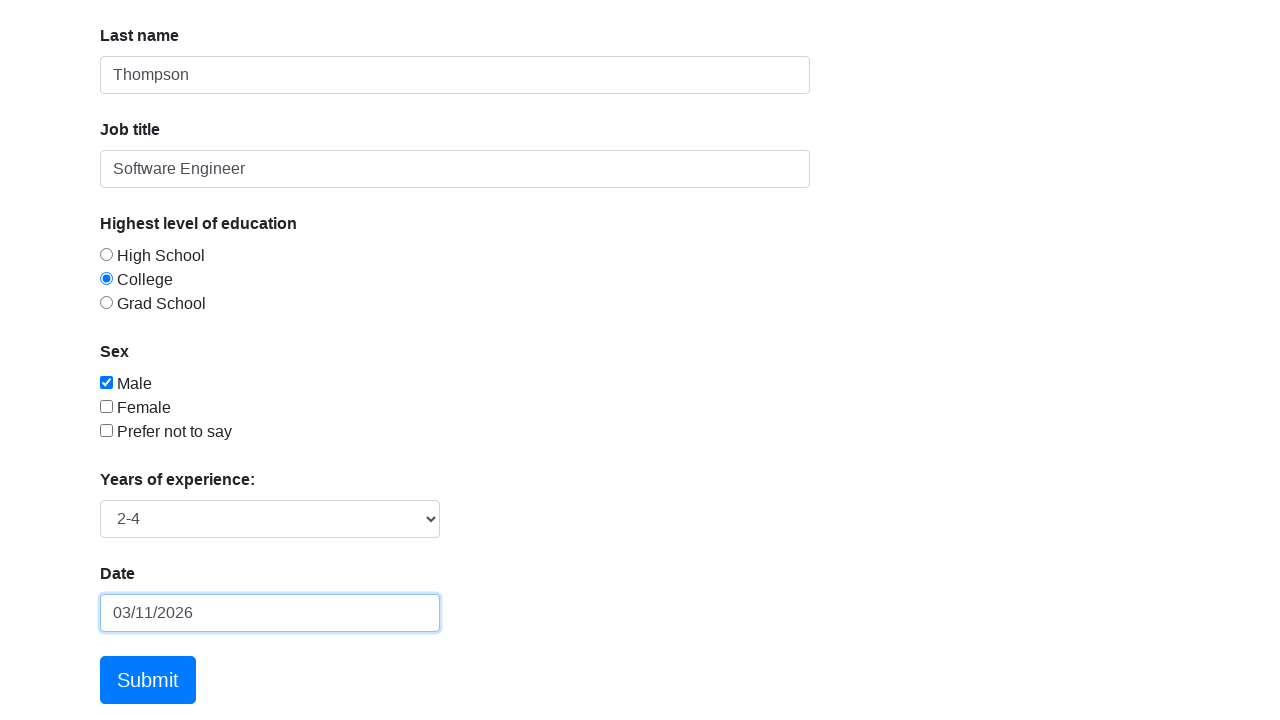

Pressed Enter to confirm date selection
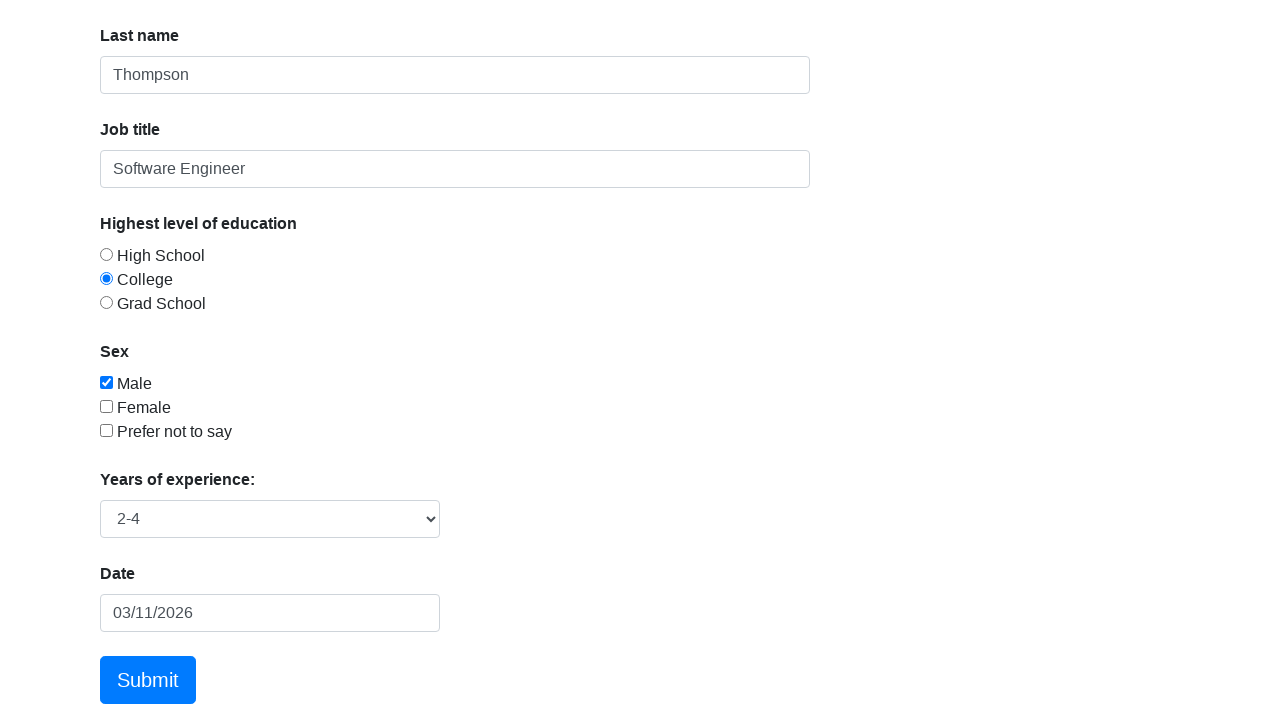

Clicked submit button to submit form at (148, 680) on a.btn.btn-lg.btn-primary
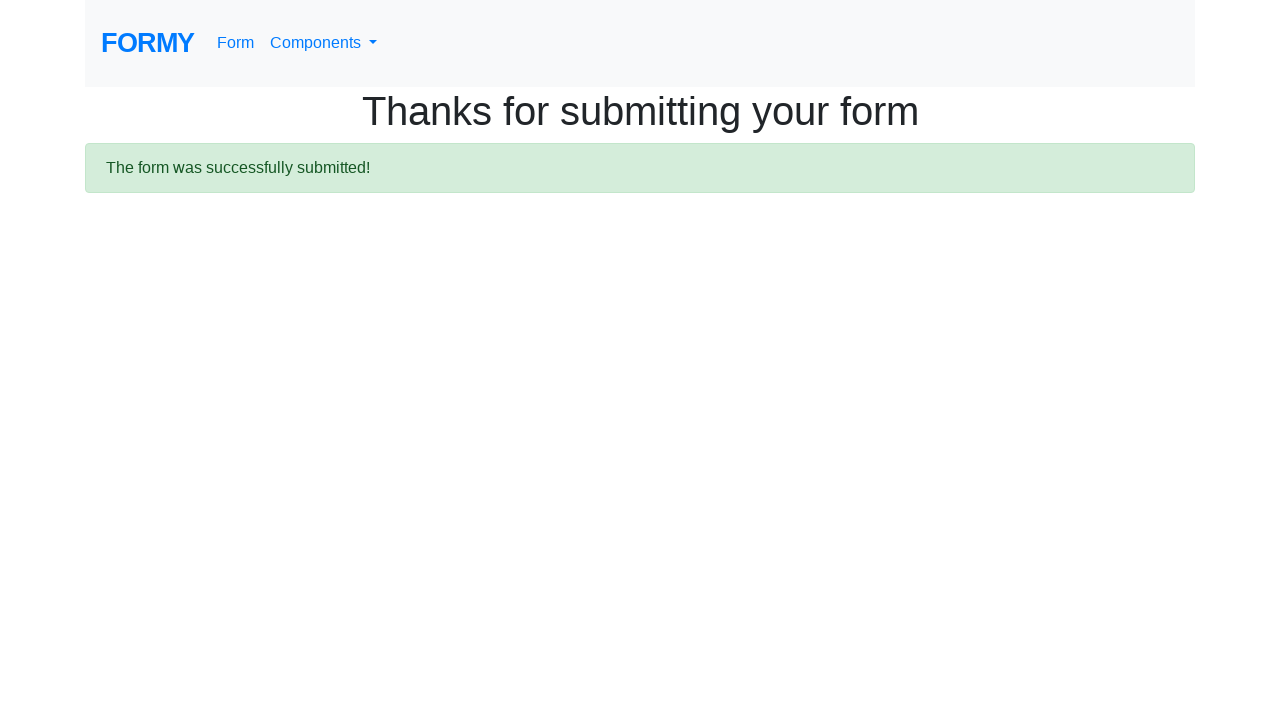

Form submitted successfully and navigated to confirmation page
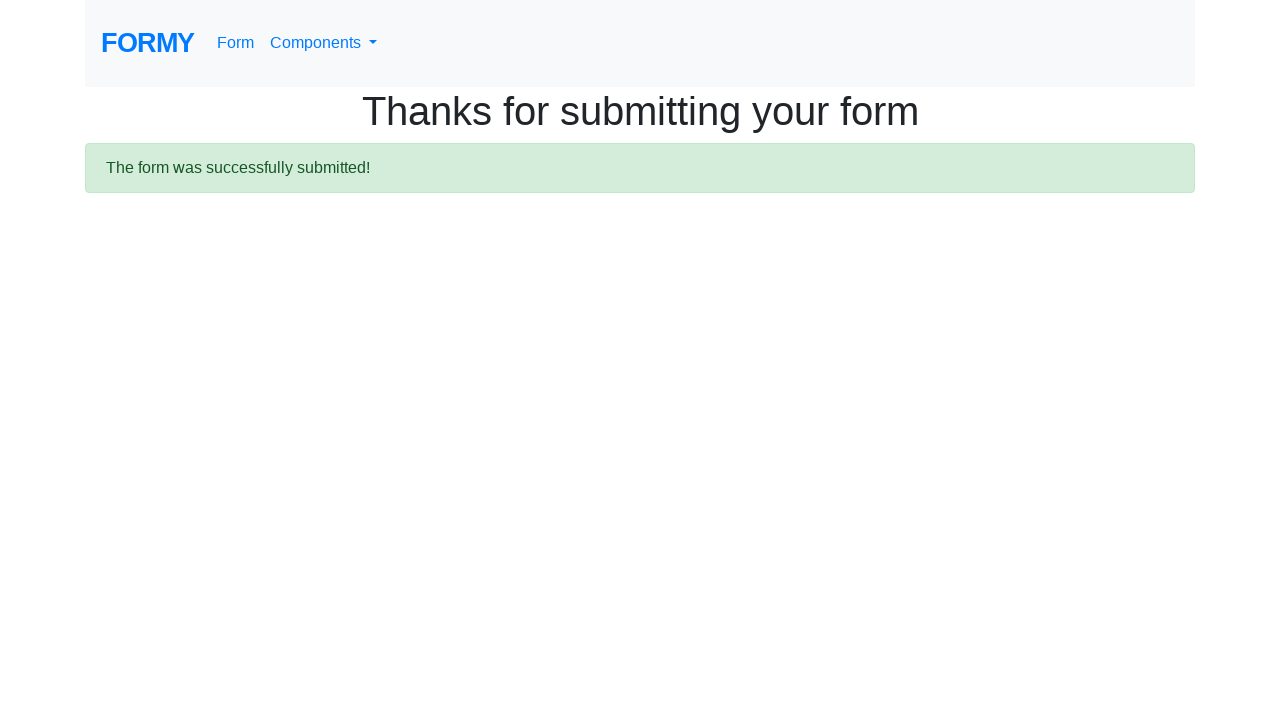

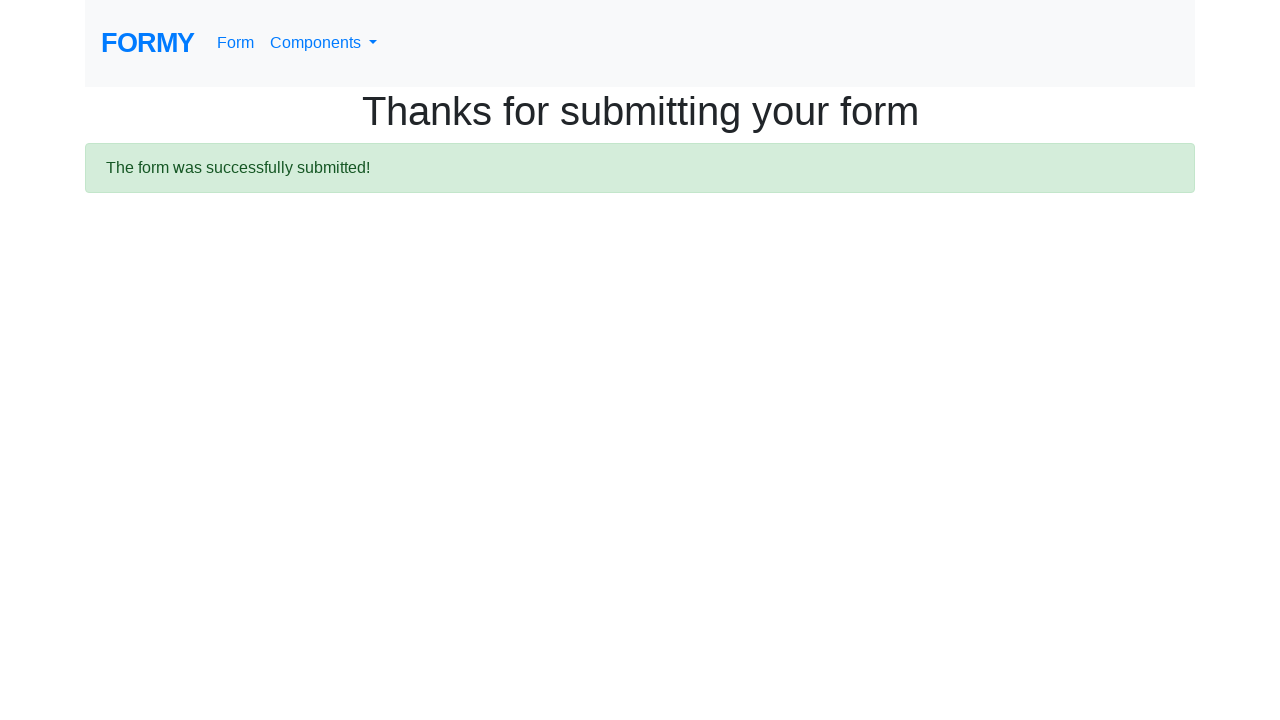